Tests keyboard shortcuts functionality by copying text from one textarea to another using Ctrl+A, Ctrl+C, and Ctrl+V keyboard combinations

Starting URL: https://text-compare.com/

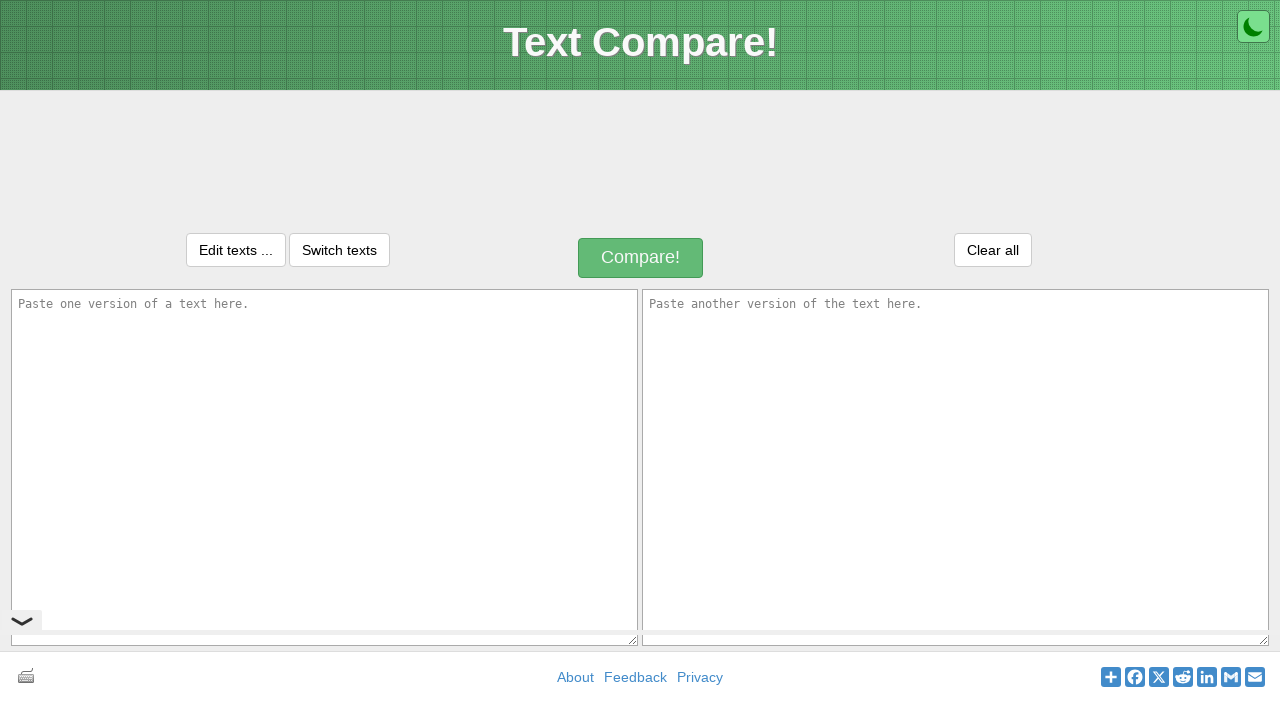

Located both textarea elements (inputText1 and inputText2)
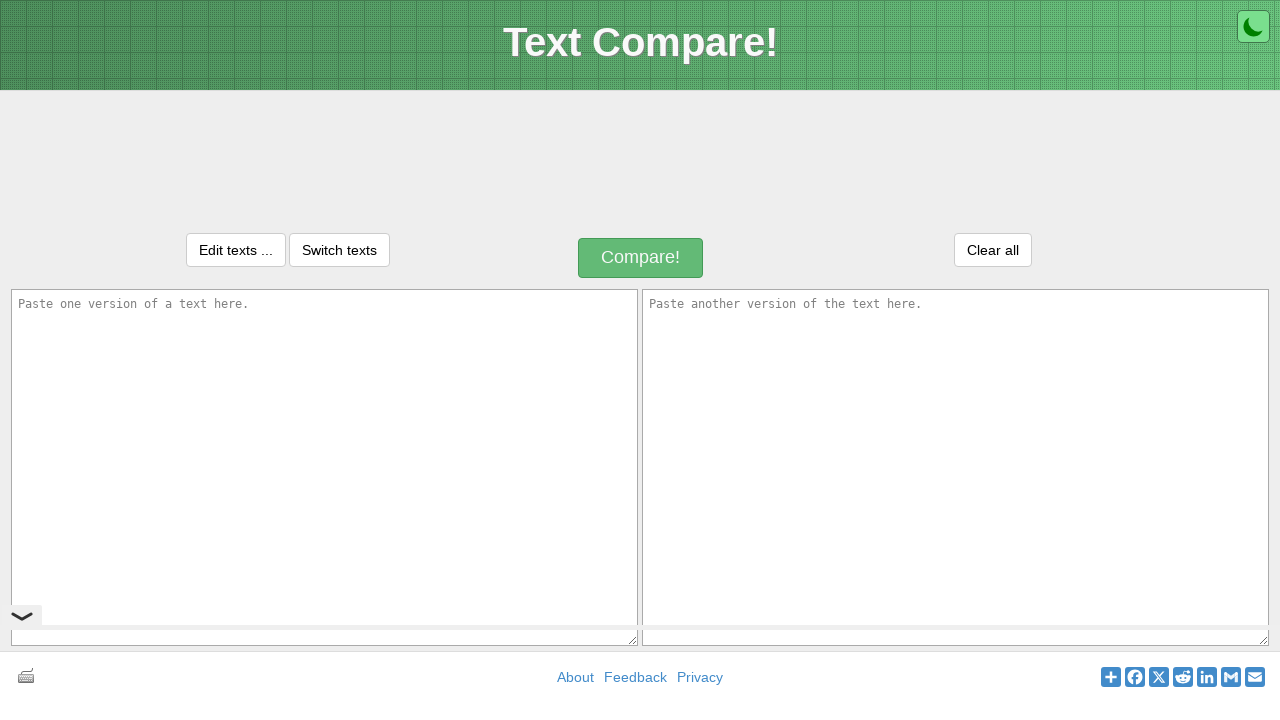

Filled first textarea with 'Welcome to Selenium' on xpath=//textarea[@id='inputText1']
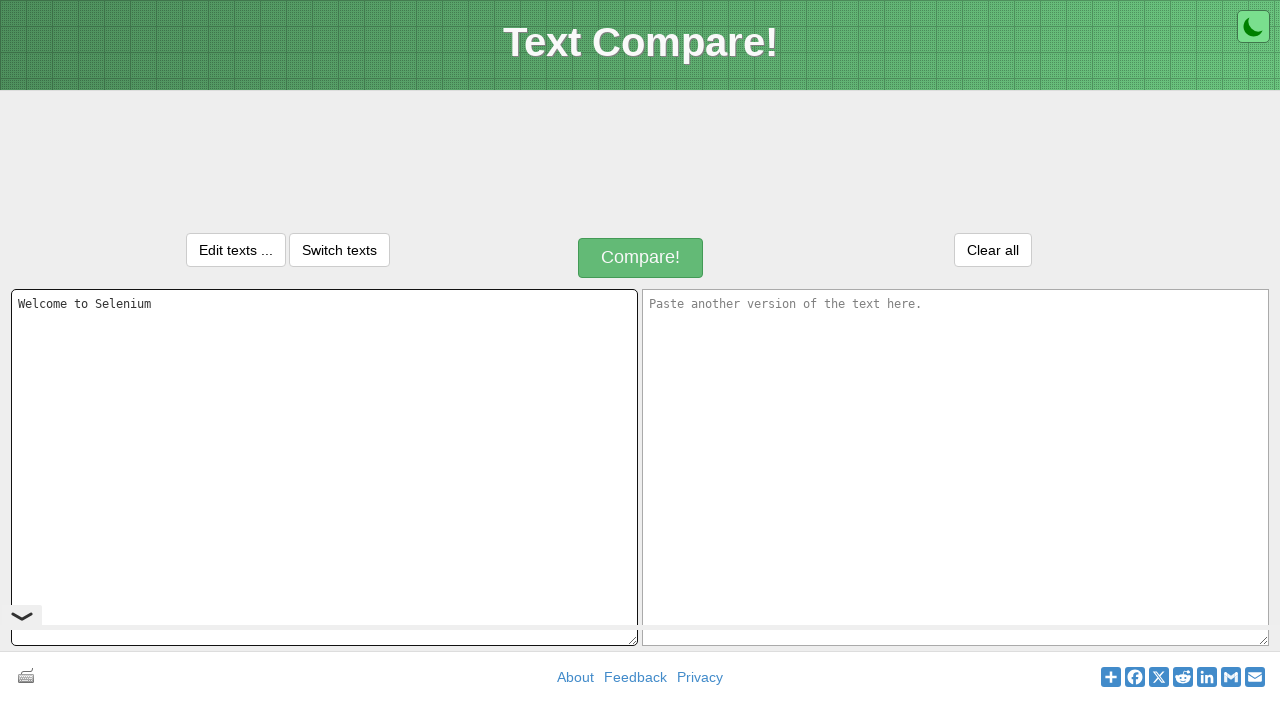

Clicked on first textarea to focus at (324, 467) on xpath=//textarea[@id='inputText1']
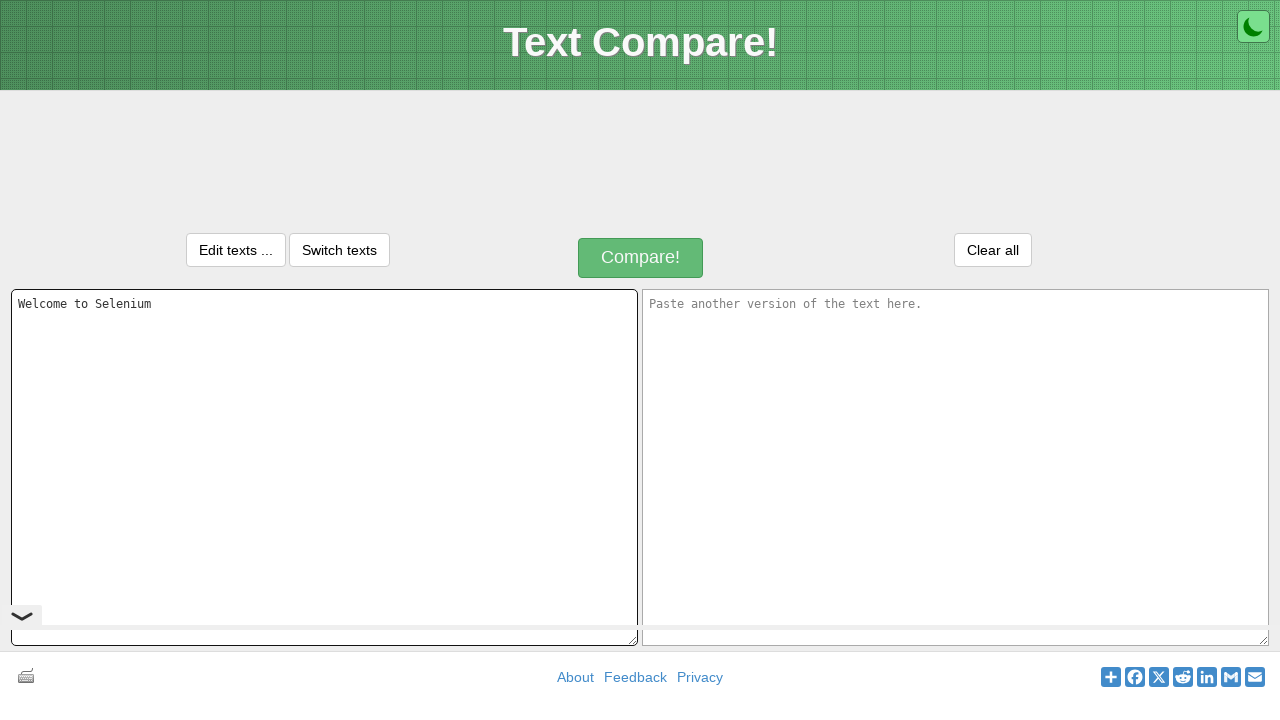

Pressed Ctrl+A to select all text in first textarea
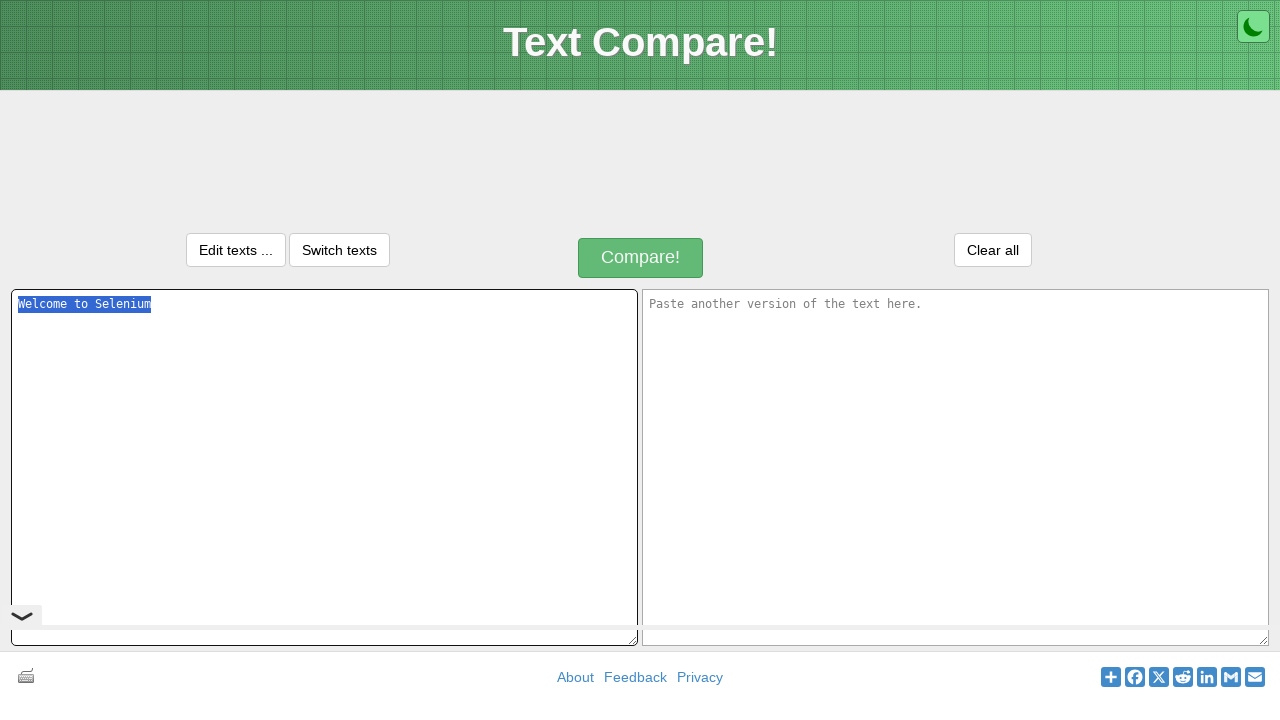

Pressed Ctrl+C to copy selected text
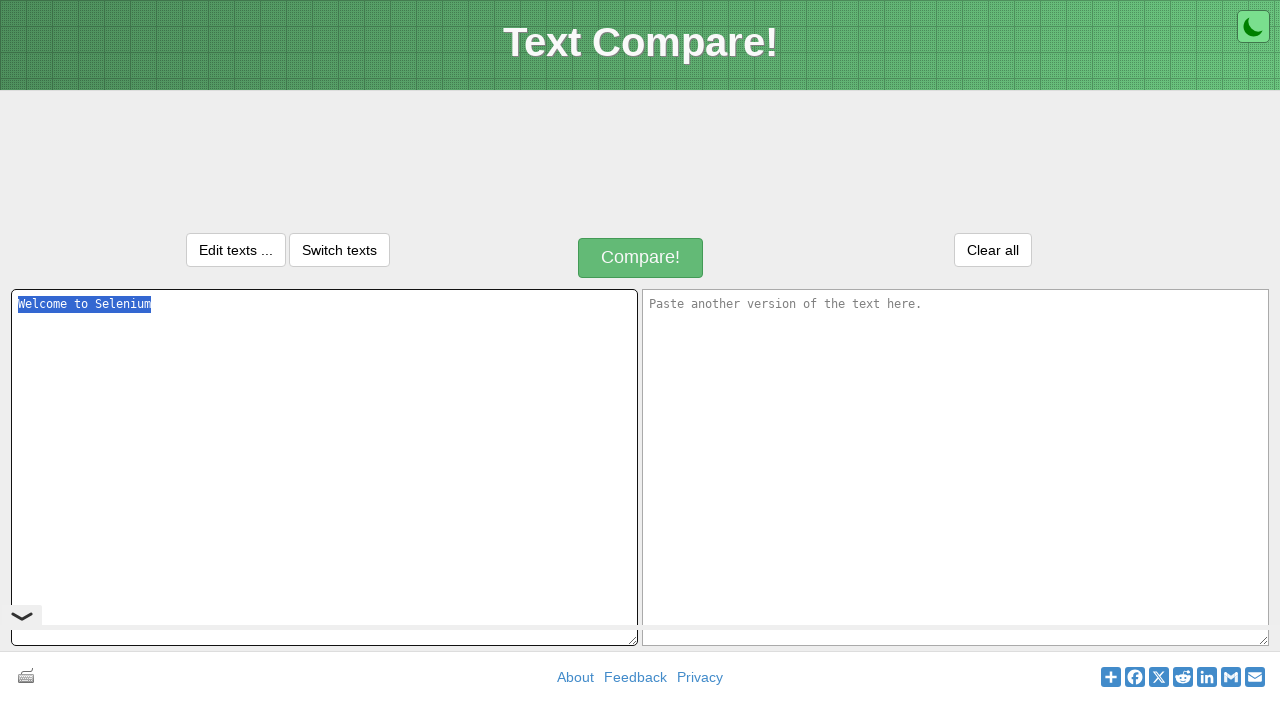

Pressed Tab to move focus to second textarea
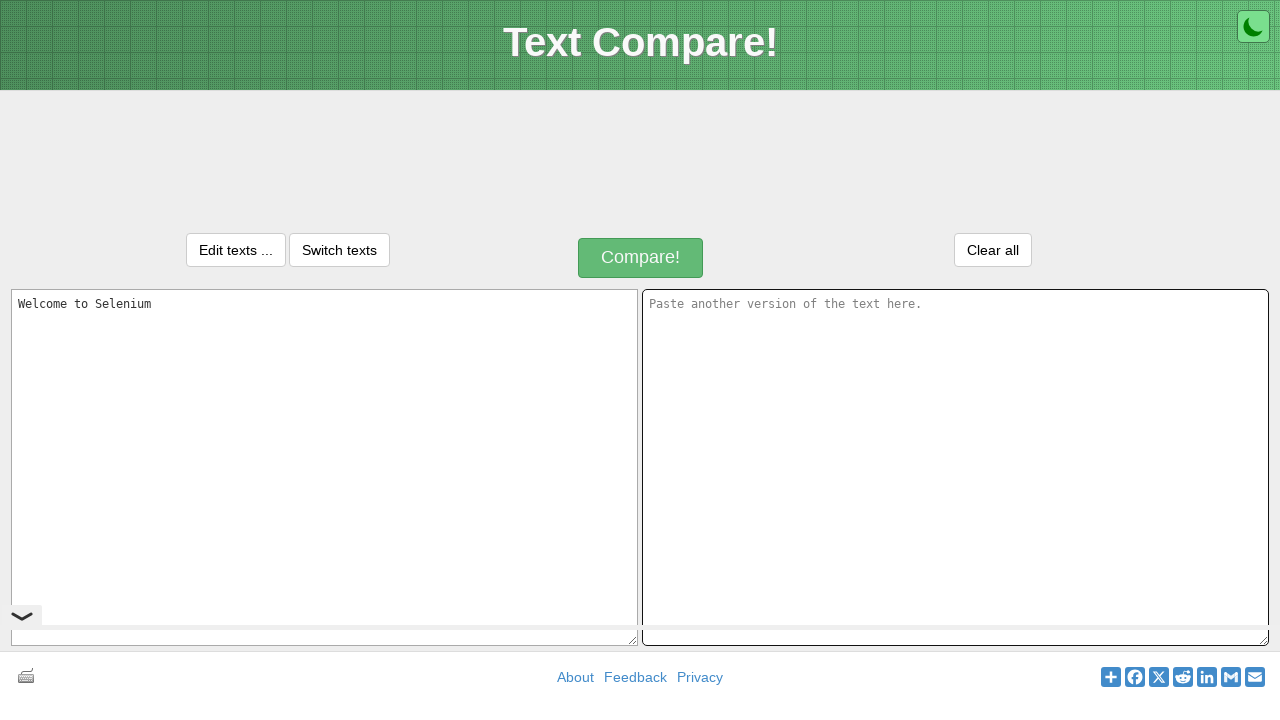

Pressed Ctrl+V to paste text into second textarea
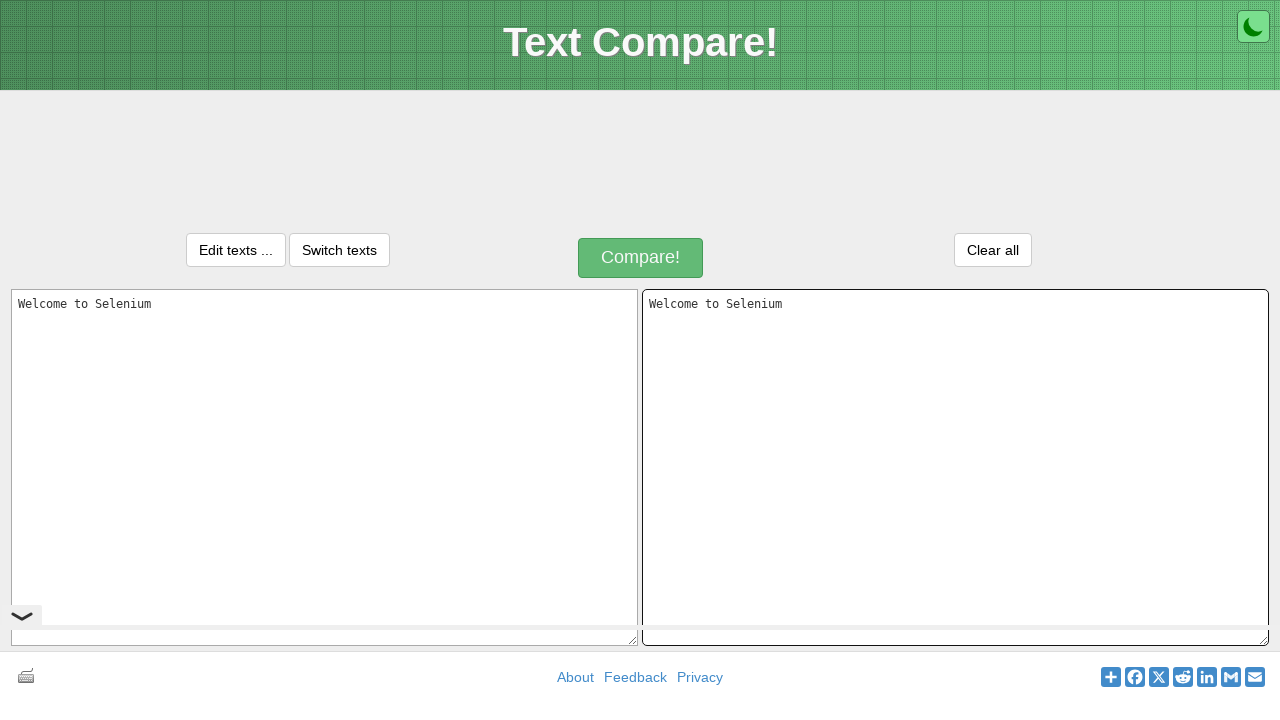

Verified that text from first textarea matches text in second textarea
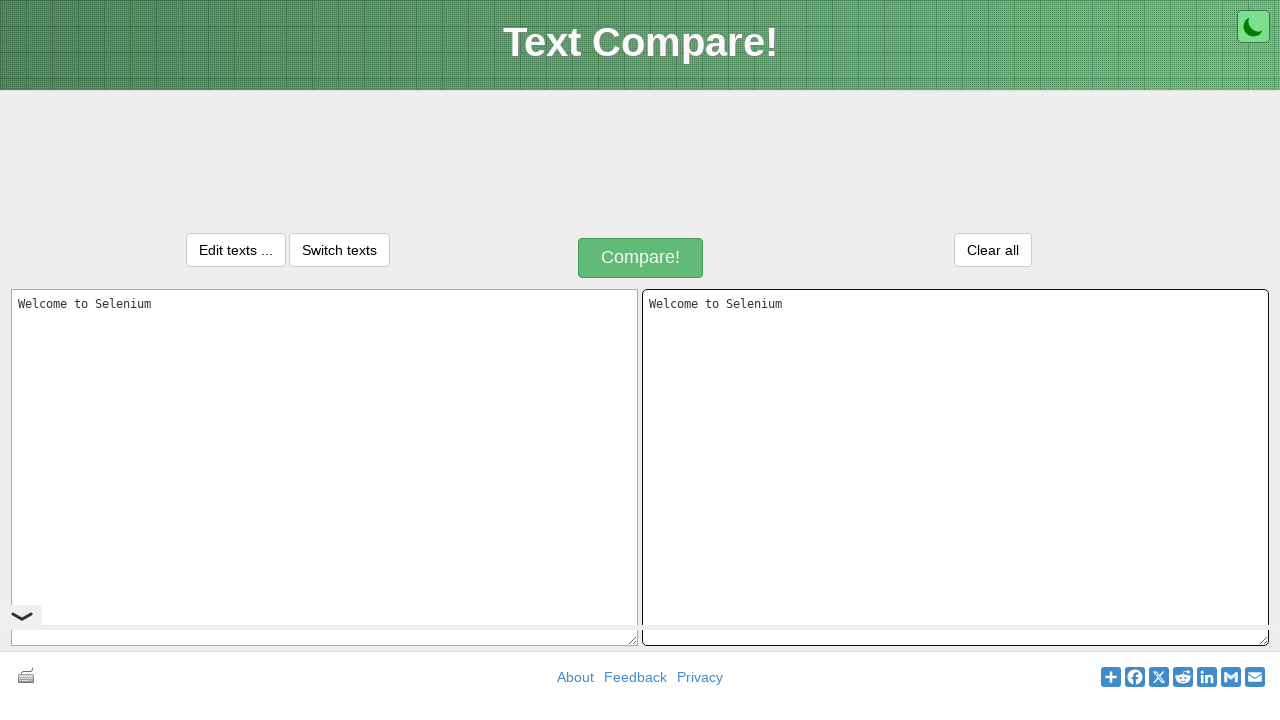

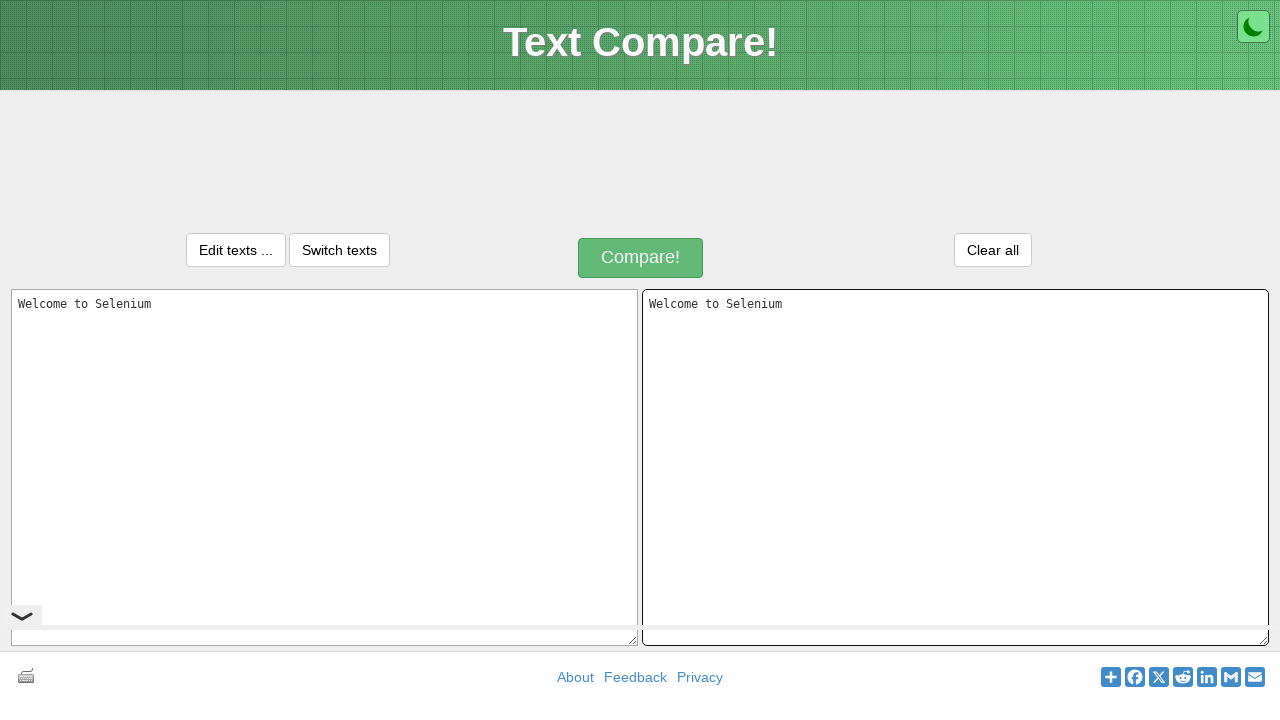